Tests keyboard shortcuts (Ctrl+A, Ctrl+C, Tab, Ctrl+V) on a text comparison website by typing text in one field, selecting all, copying, tabbing to the next field, and pasting the content.

Starting URL: https://text-compare.com/

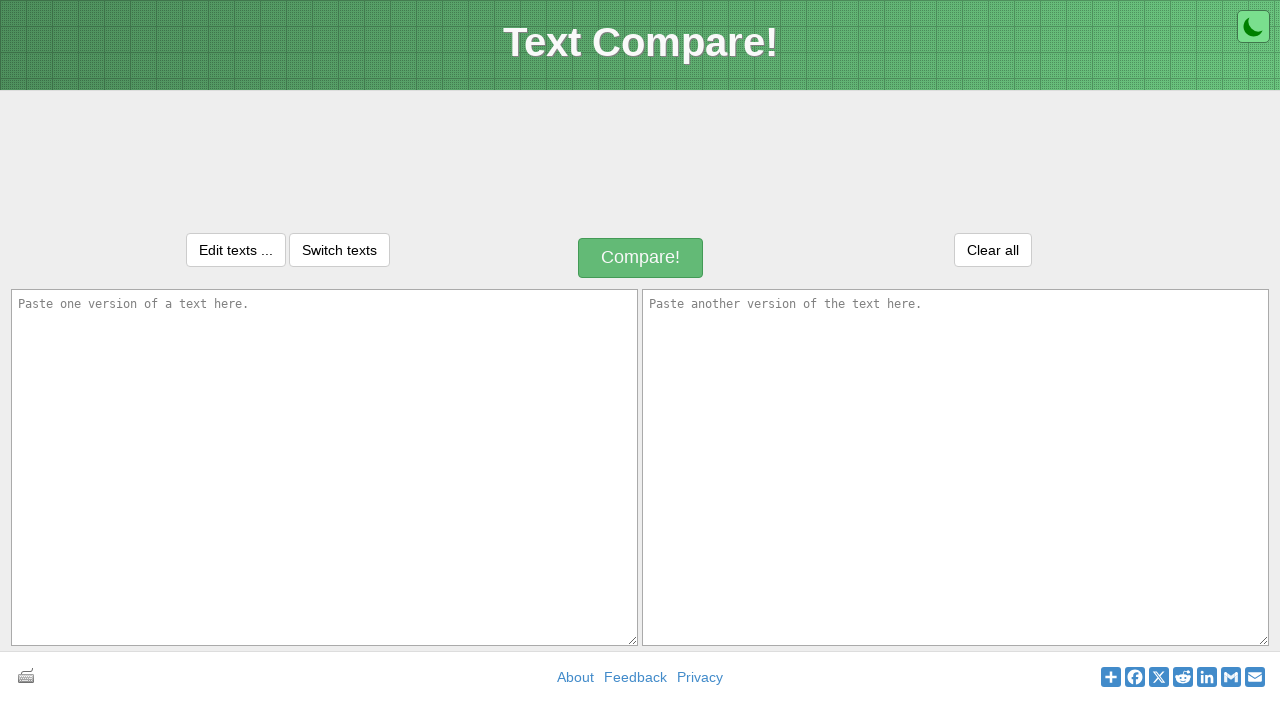

Filled first text area with 'How are you doing?' on #inputText1
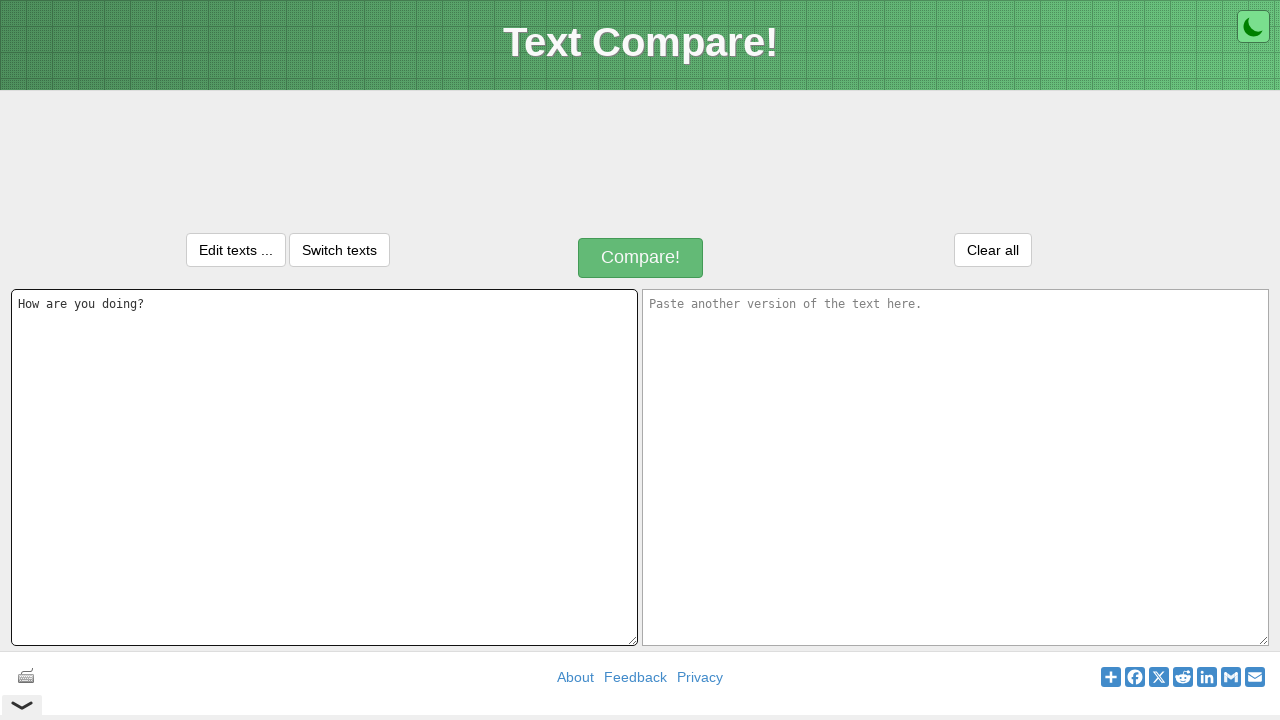

Clicked on first text area to ensure focus at (324, 467) on #inputText1
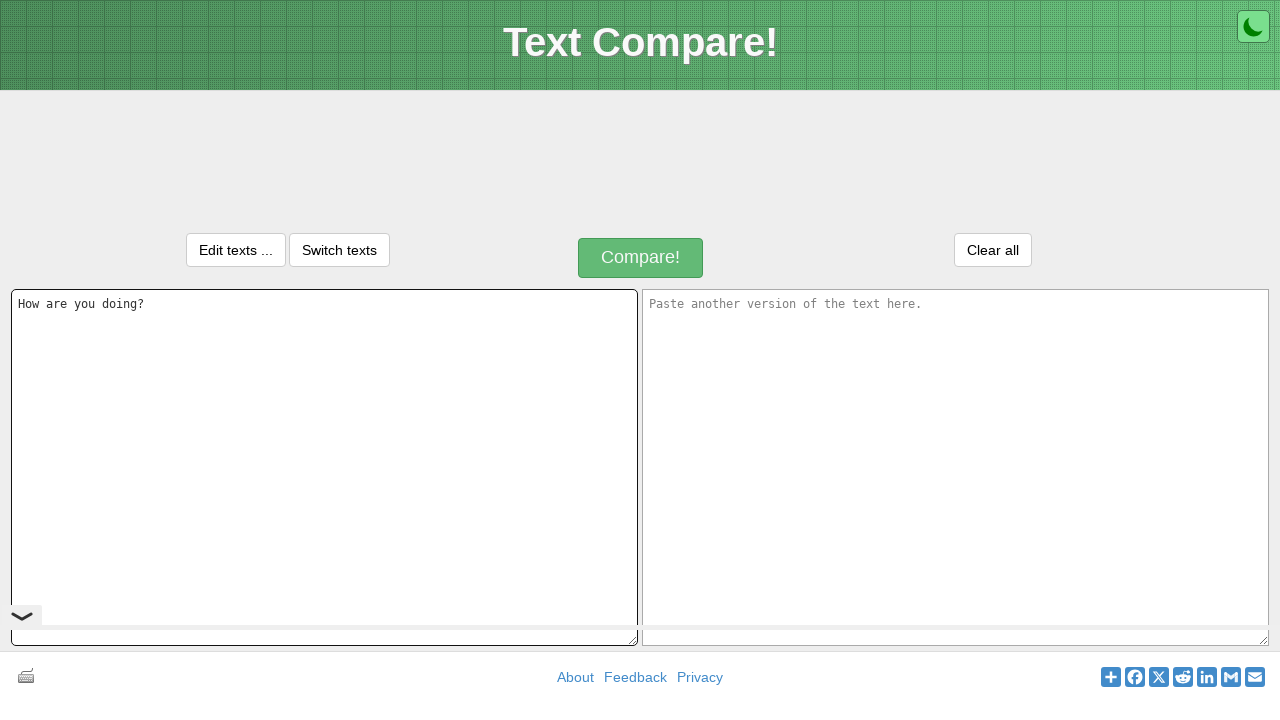

Pressed Ctrl+A to select all text
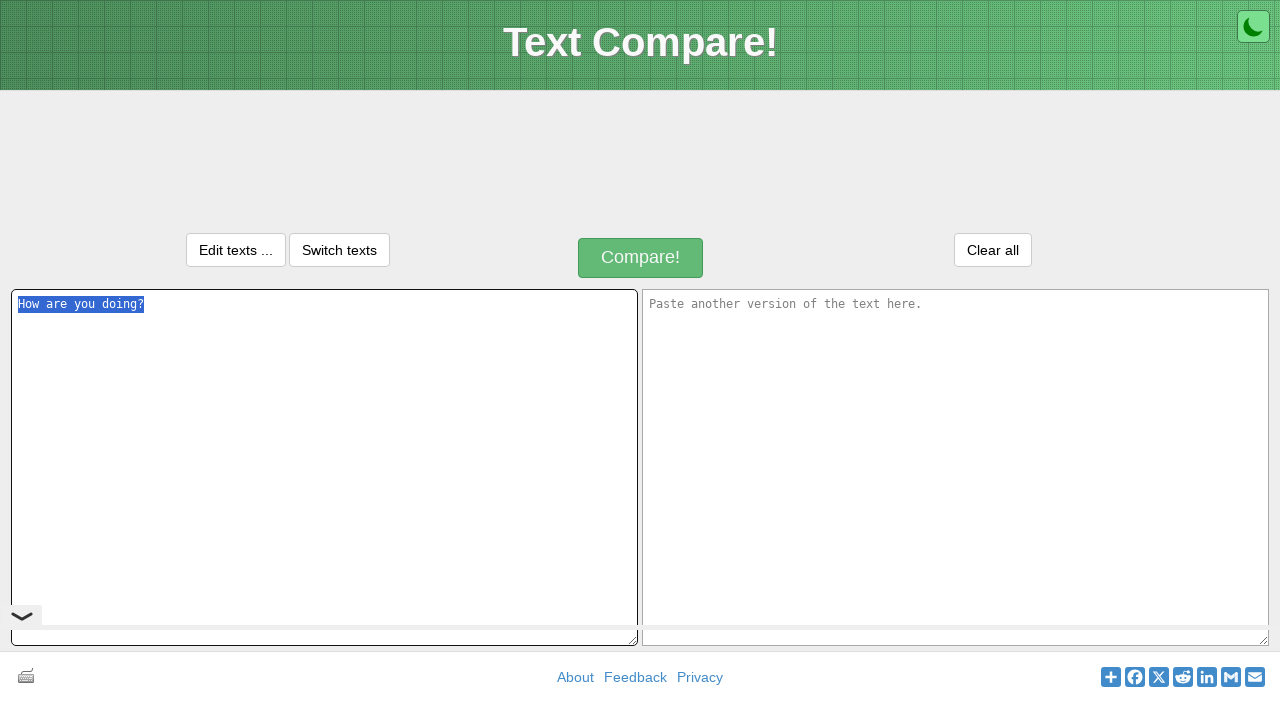

Pressed Ctrl+C to copy selected text
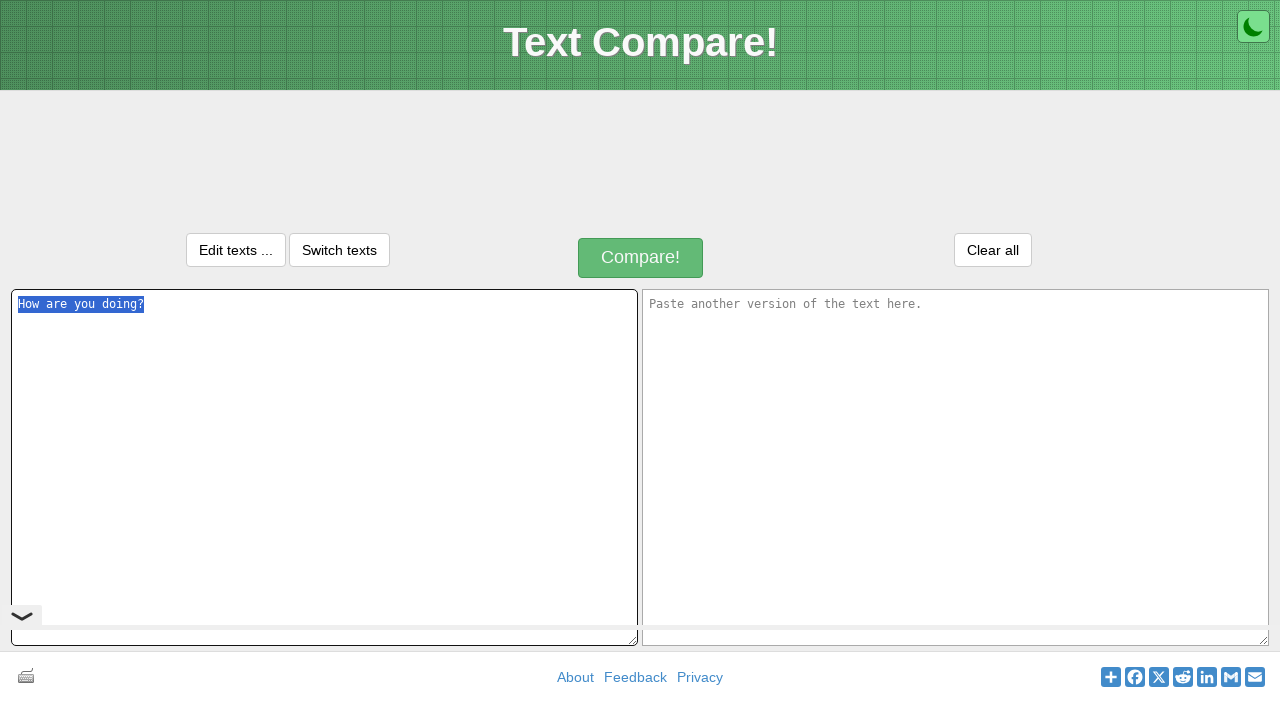

Pressed Tab to move to the next field
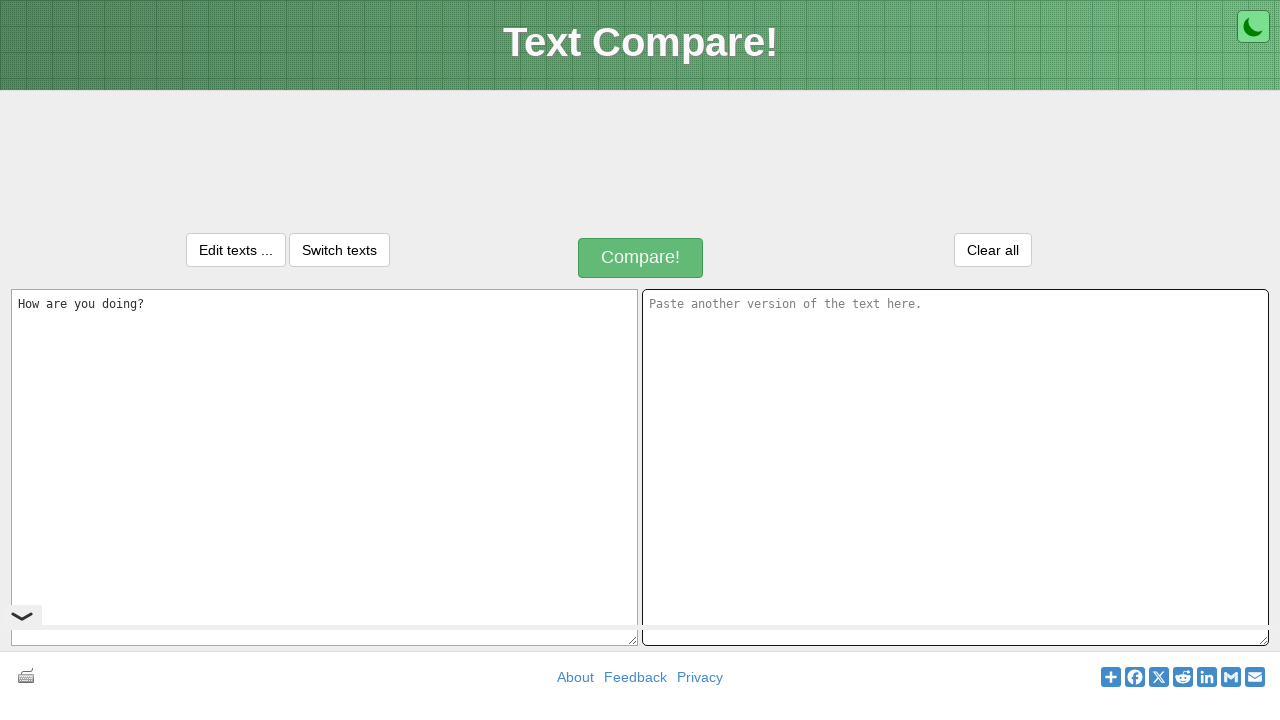

Pressed Ctrl+V to paste copied text into second field
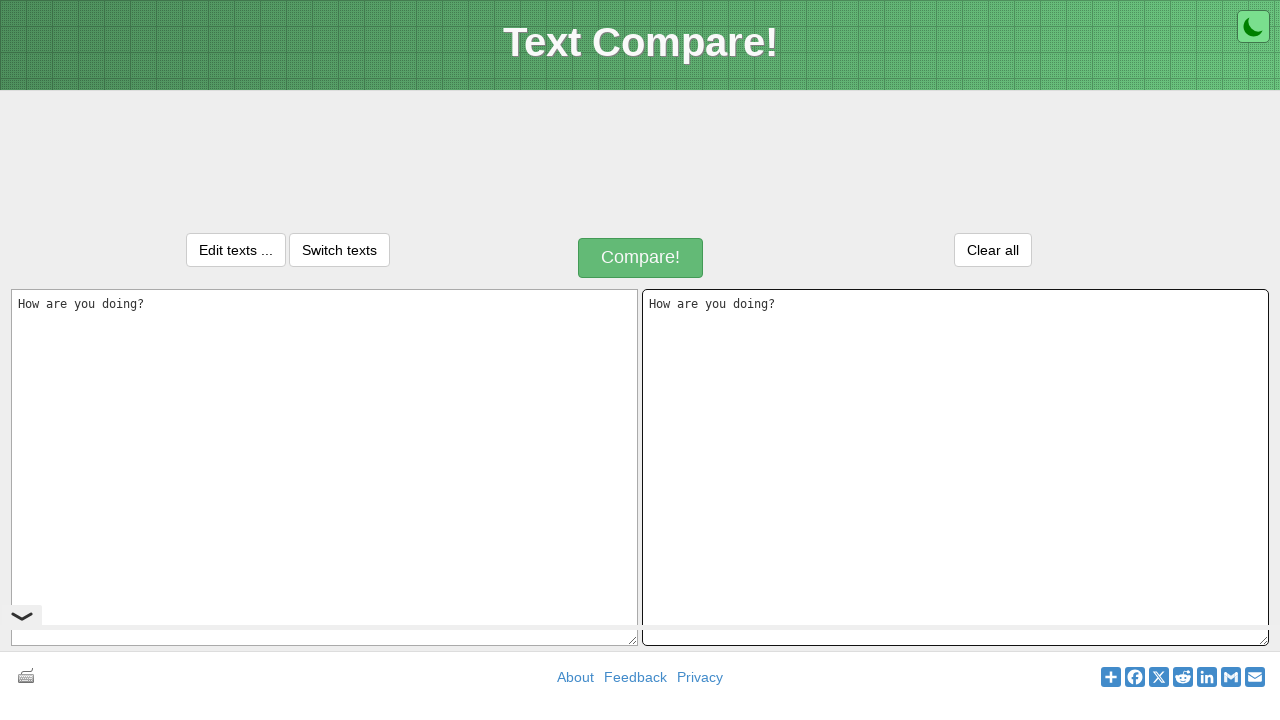

Waited 1 second to observe the paste result
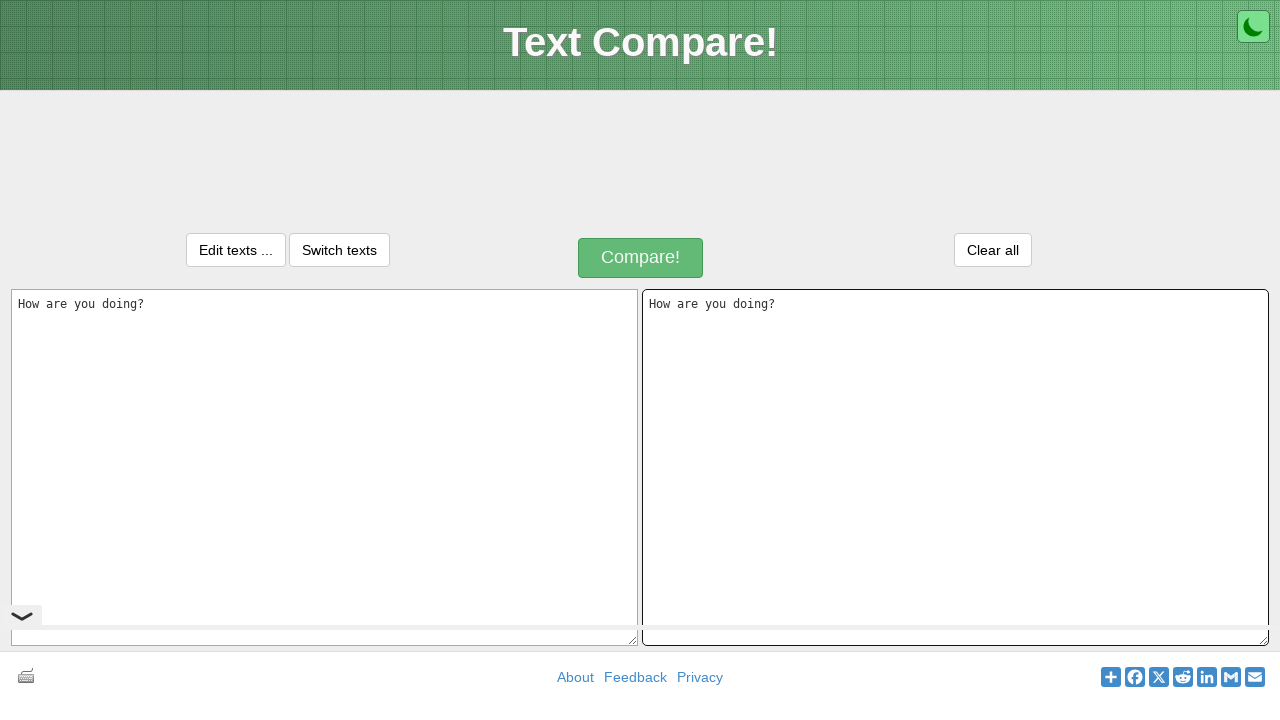

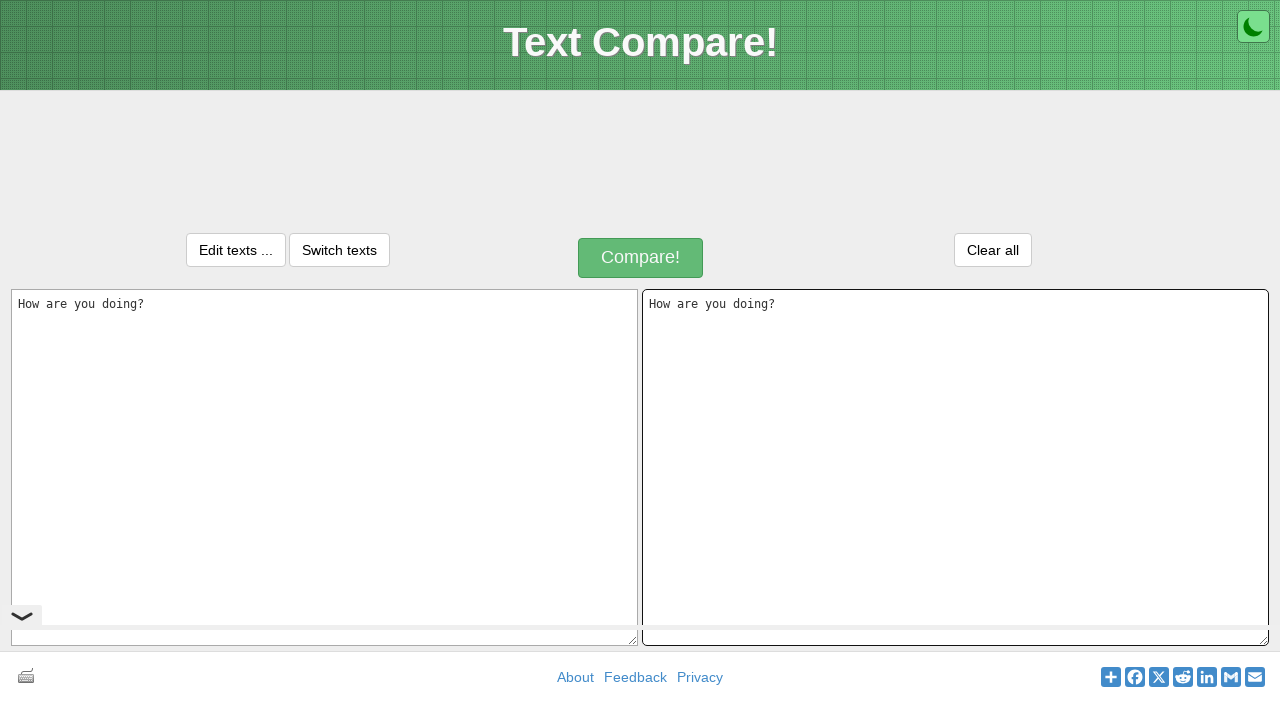